Tests the Dynamic Controls page by navigating to it, enabling a disabled text input, typing text into it, and then disabling it again.

Starting URL: https://the-internet.herokuapp.com/

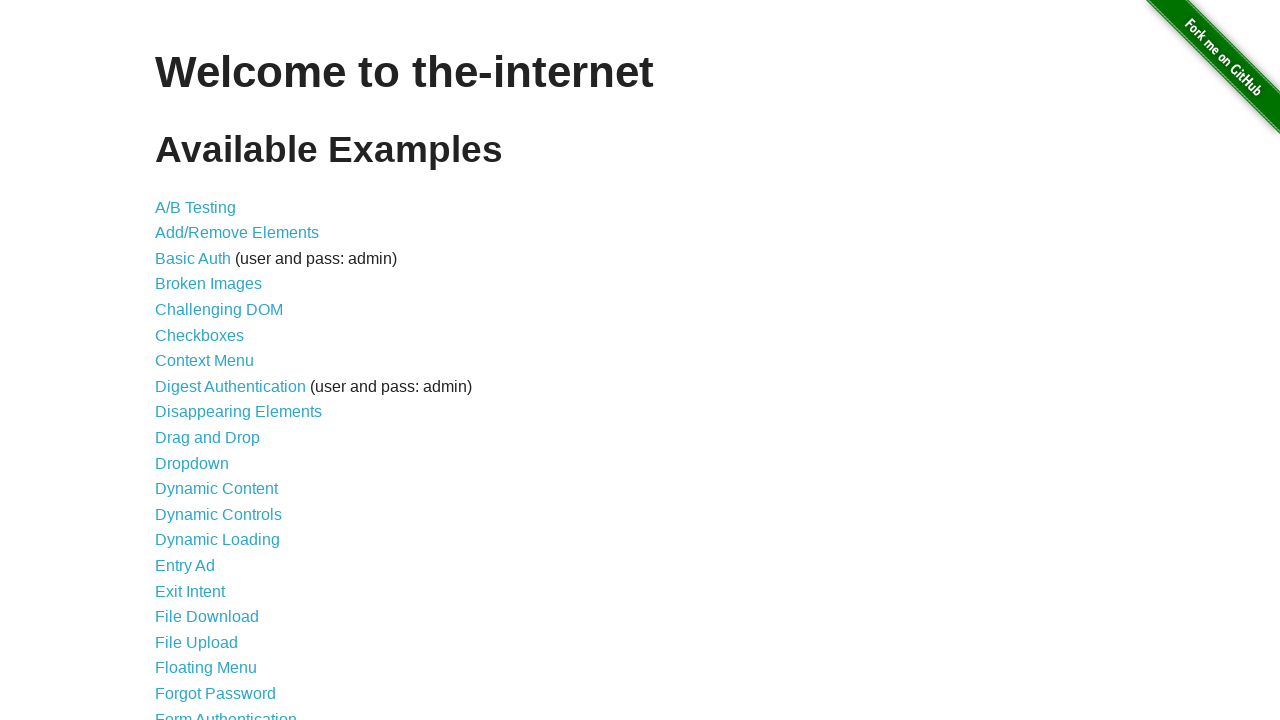

Clicked on Dynamic Controls link at (218, 514) on text=Dynamic Controls
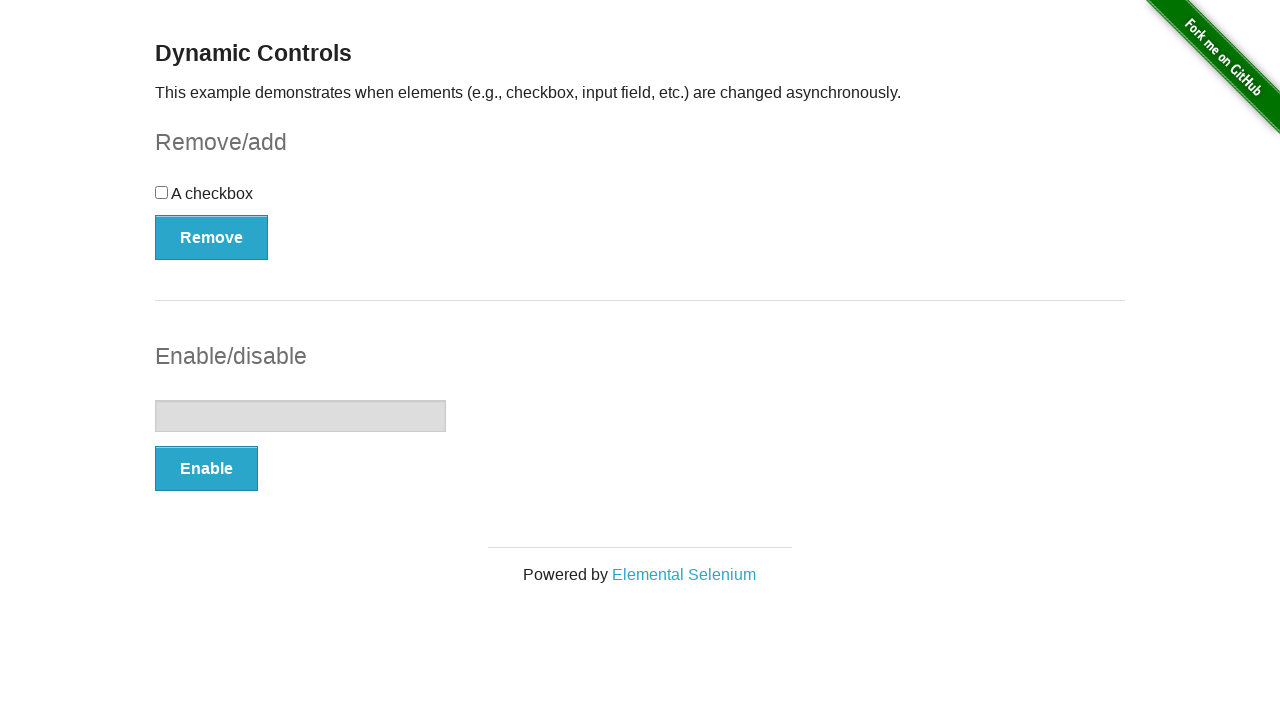

Located the text input element
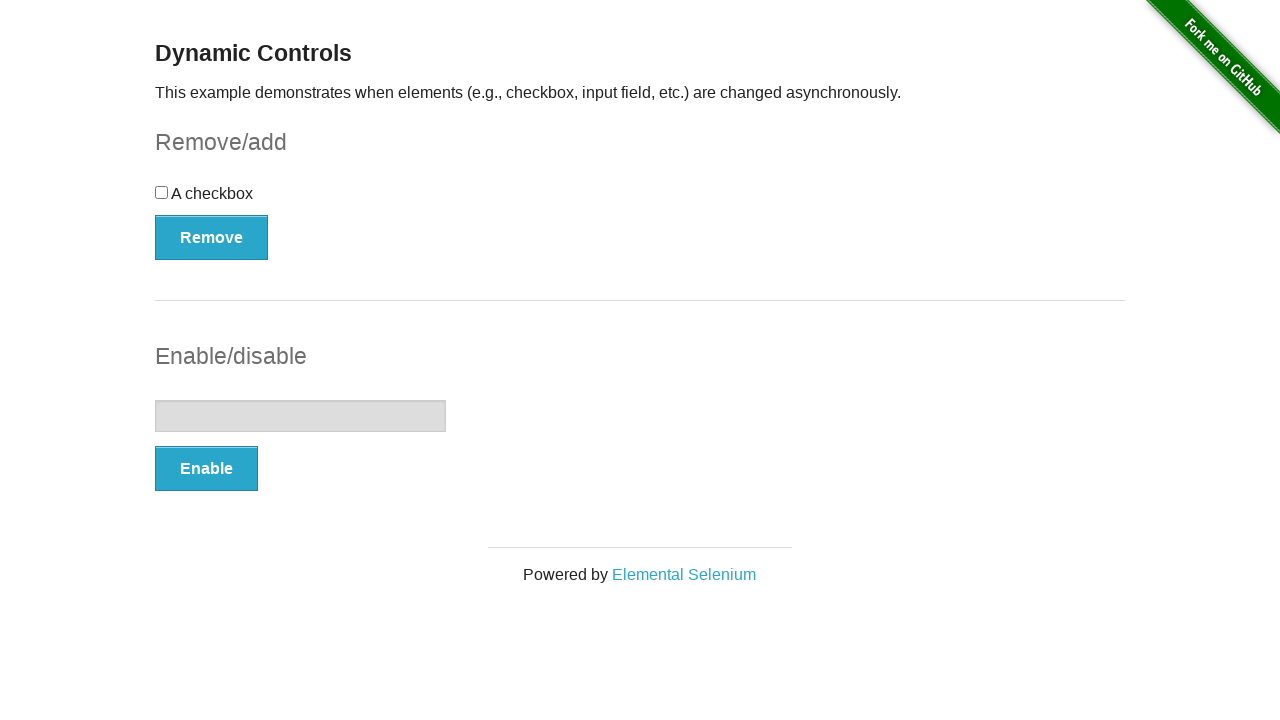

Text input was disabled, clicked Enable button at (206, 469) on xpath=//button[text()='Enable']
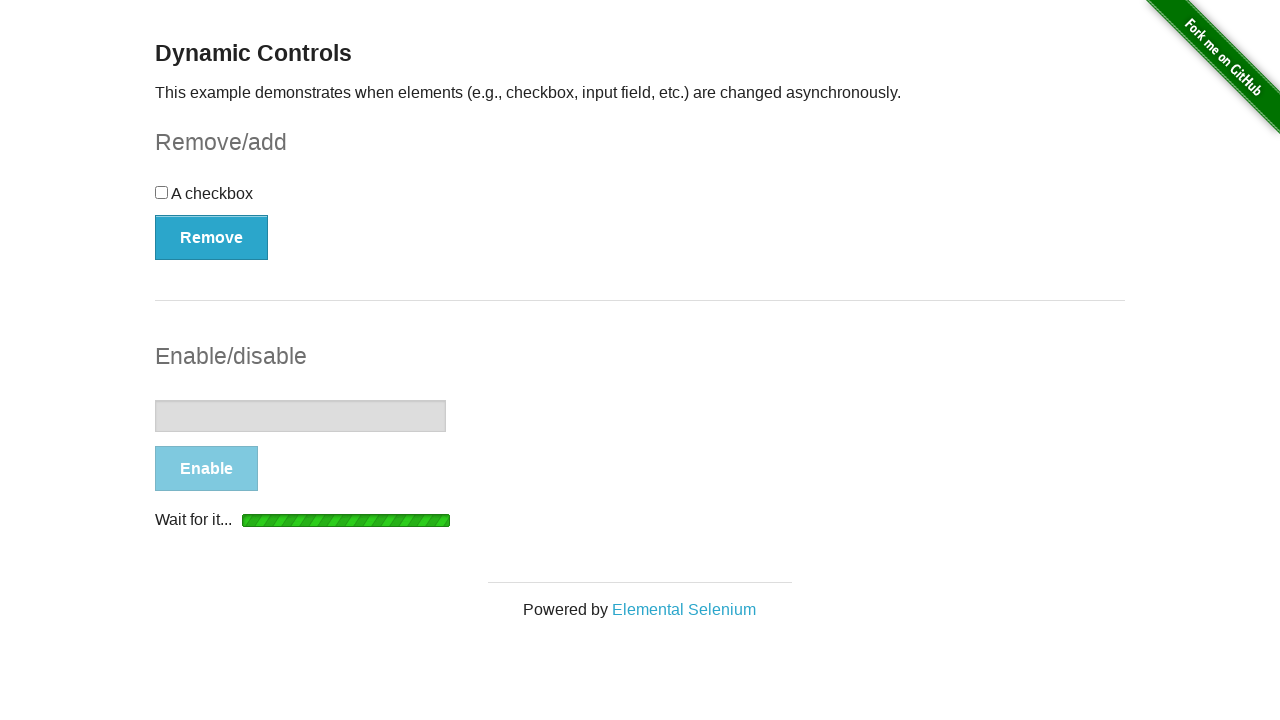

Text input is now enabled, Disable button appeared
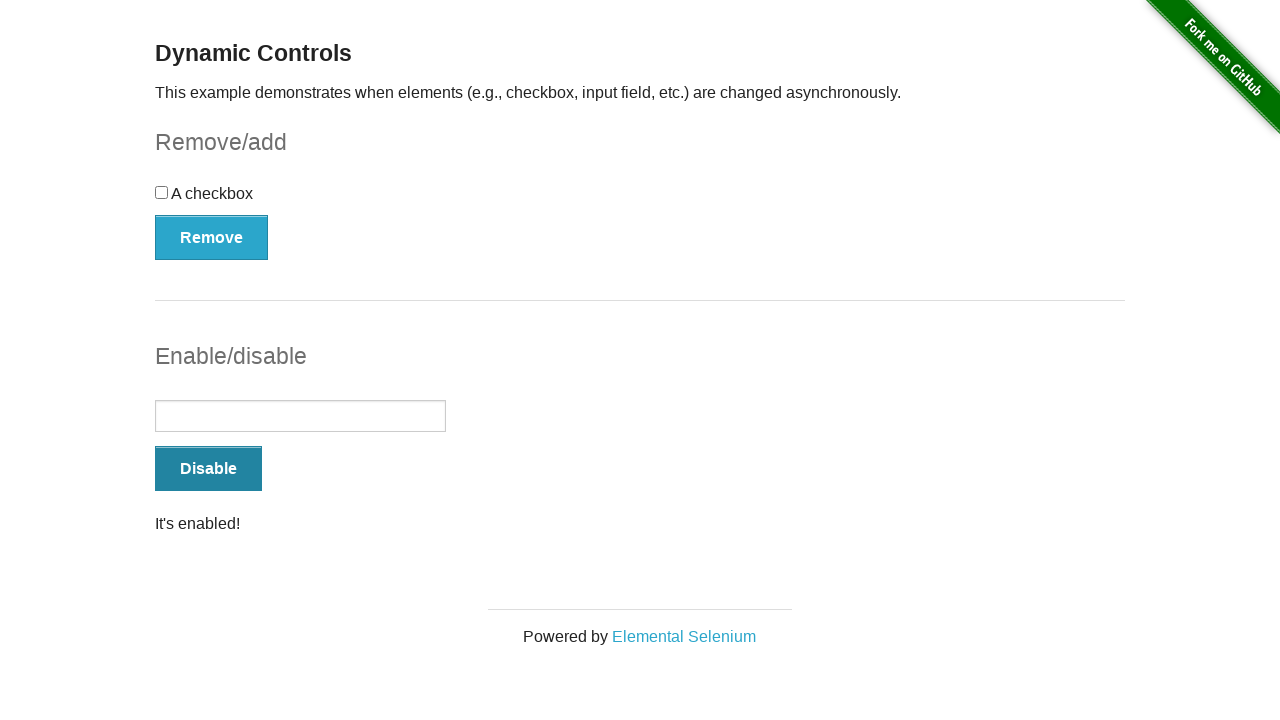

Clicked on the text input field at (300, 416) on input[type='text']
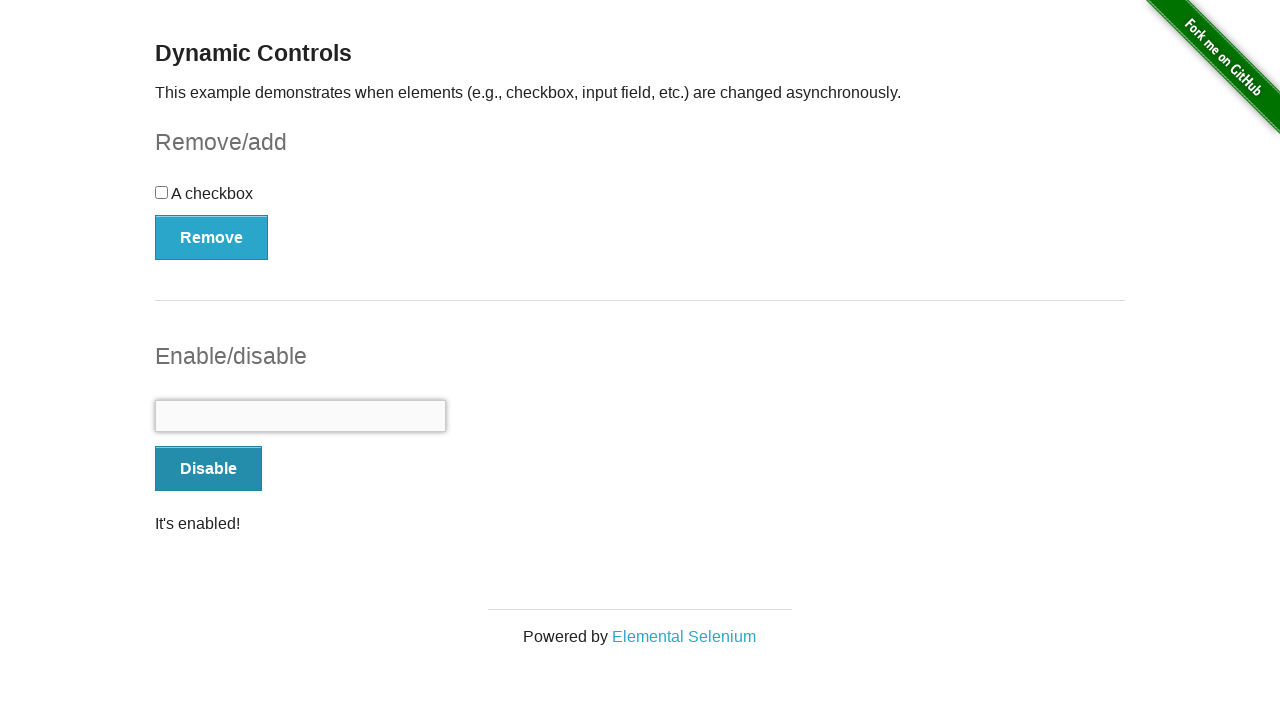

Typed 'Hello' into the text input field on input[type='text']
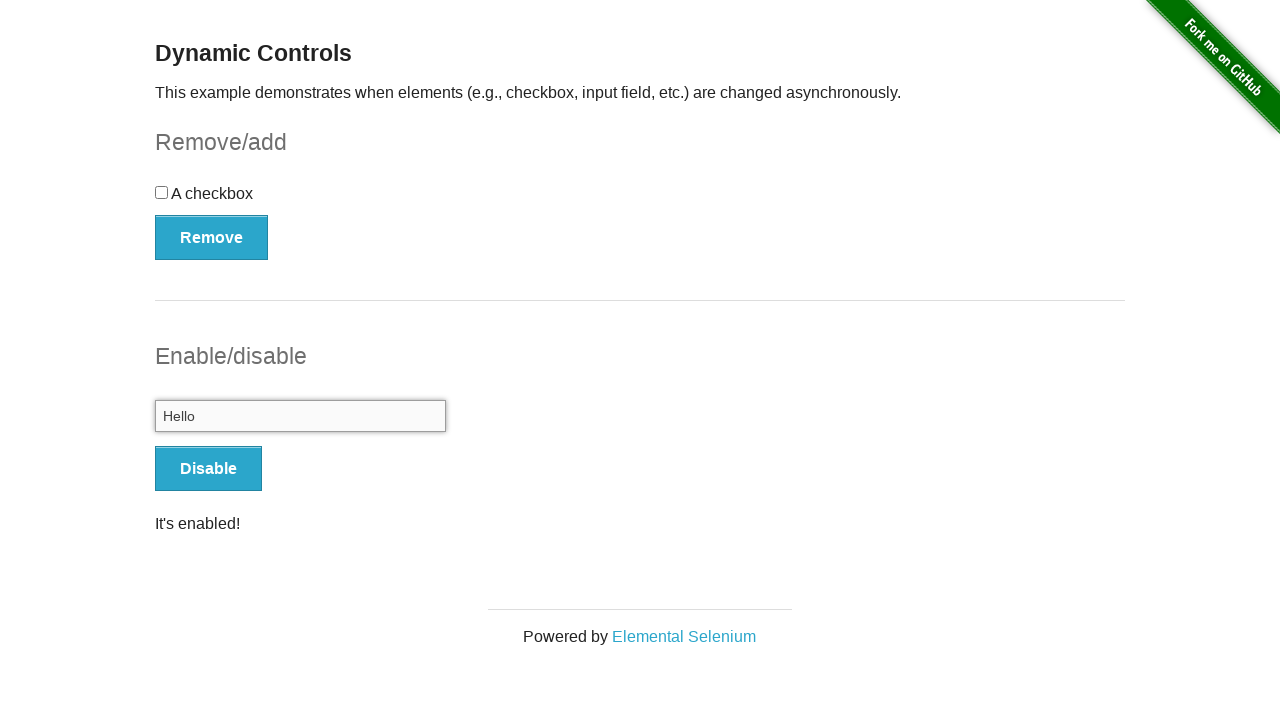

Clicked Disable button to disable the text input at (208, 469) on xpath=//button[text()='Disable']
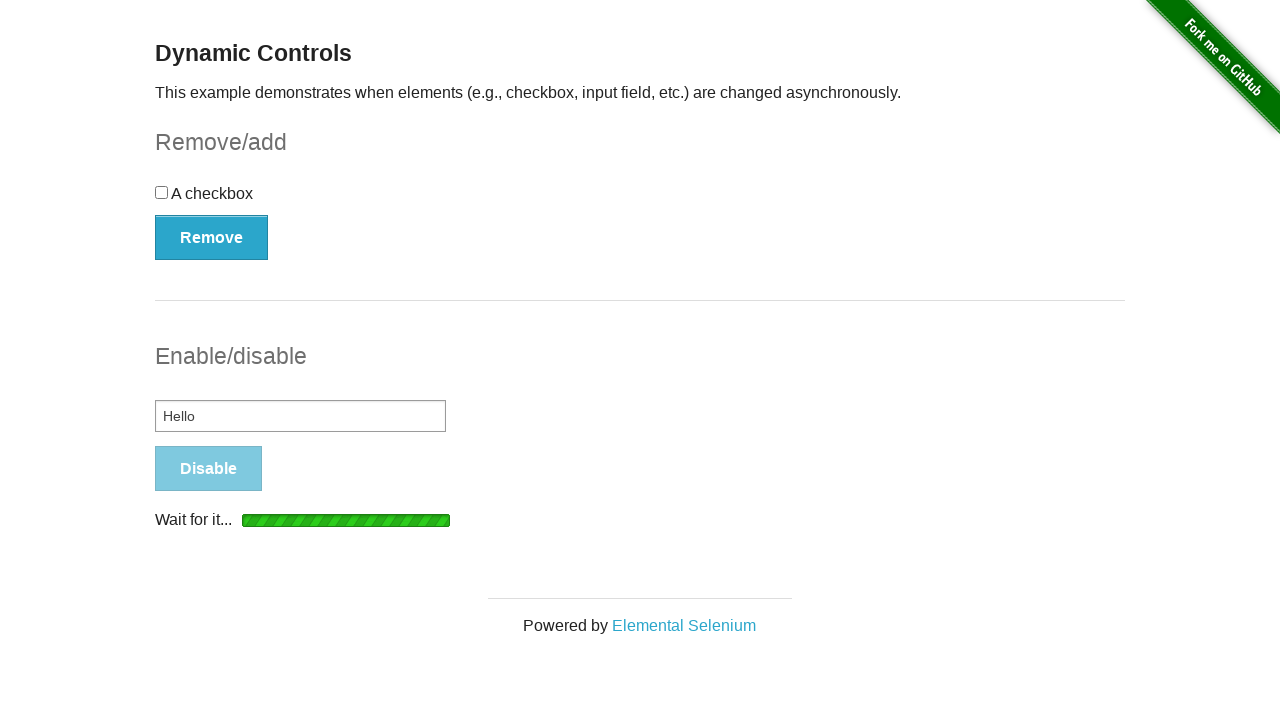

Text input is now disabled, Enable button appeared
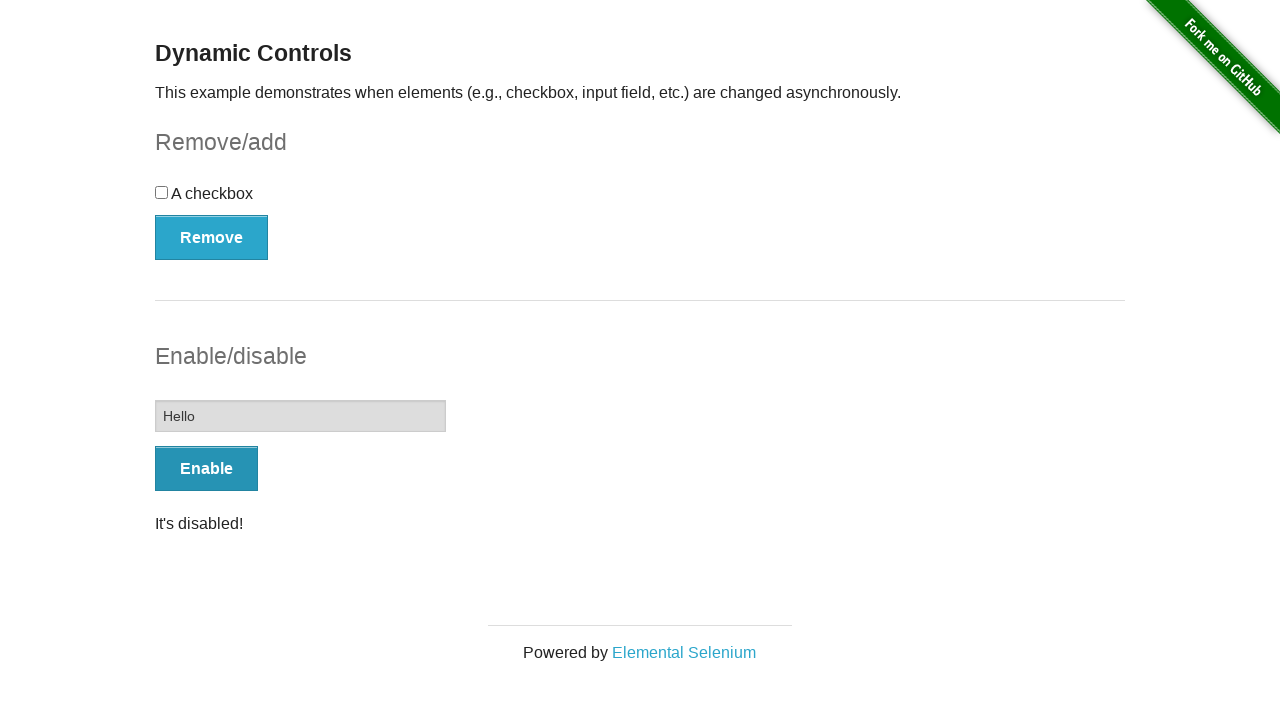

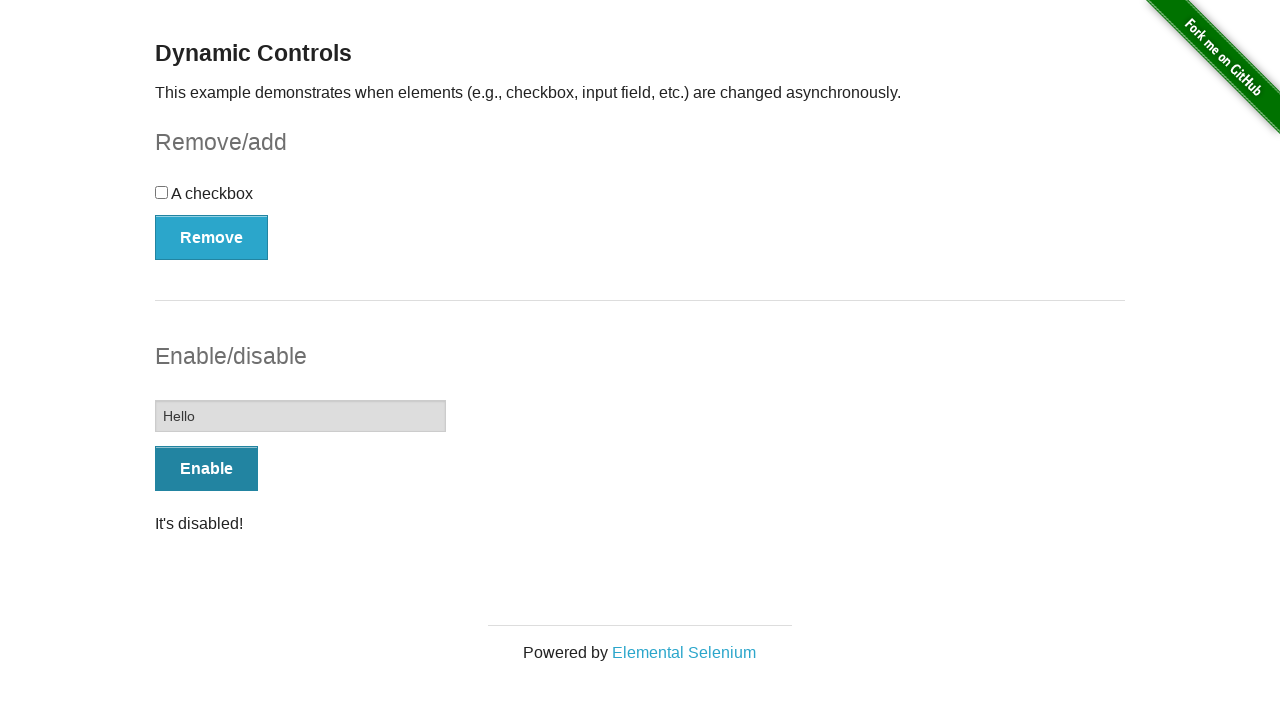